Tests confirm dialog by clicking confirm button, verifying message, and accepting it

Starting URL: http://antoniotrindade.com.br/treinoautomacao/elementsweb.html

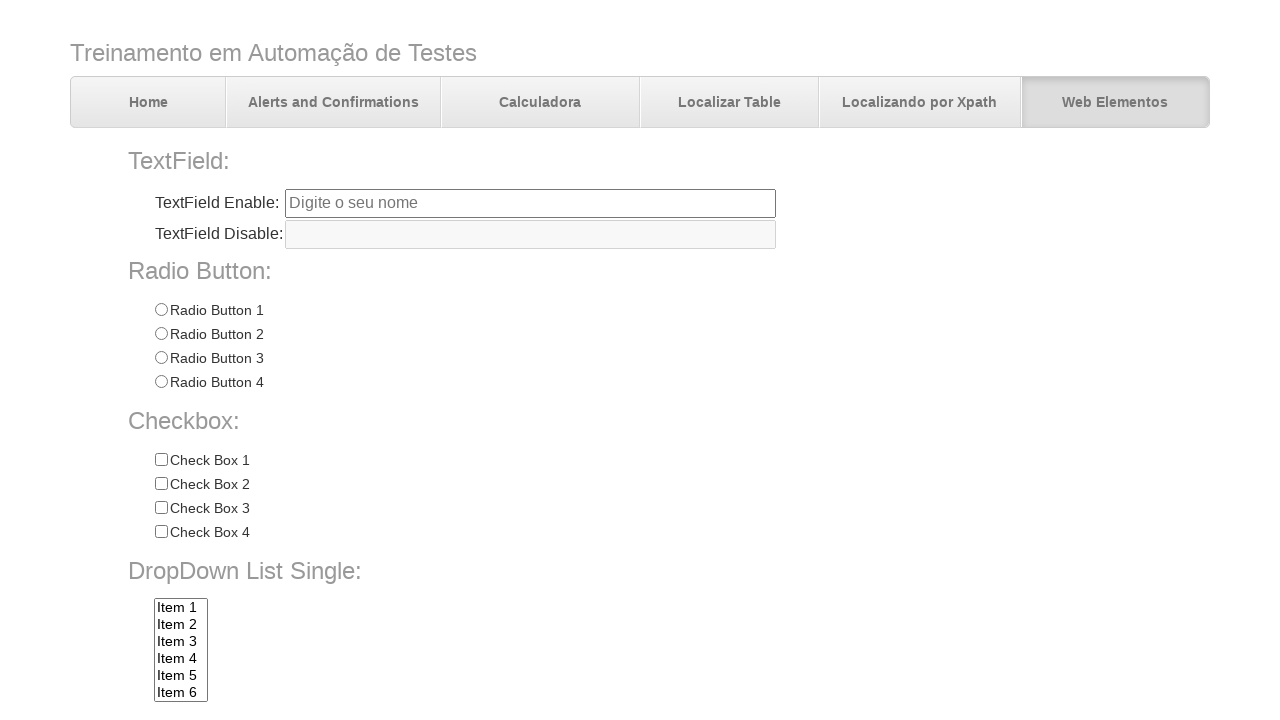

Set up dialog event handler for confirm dialog
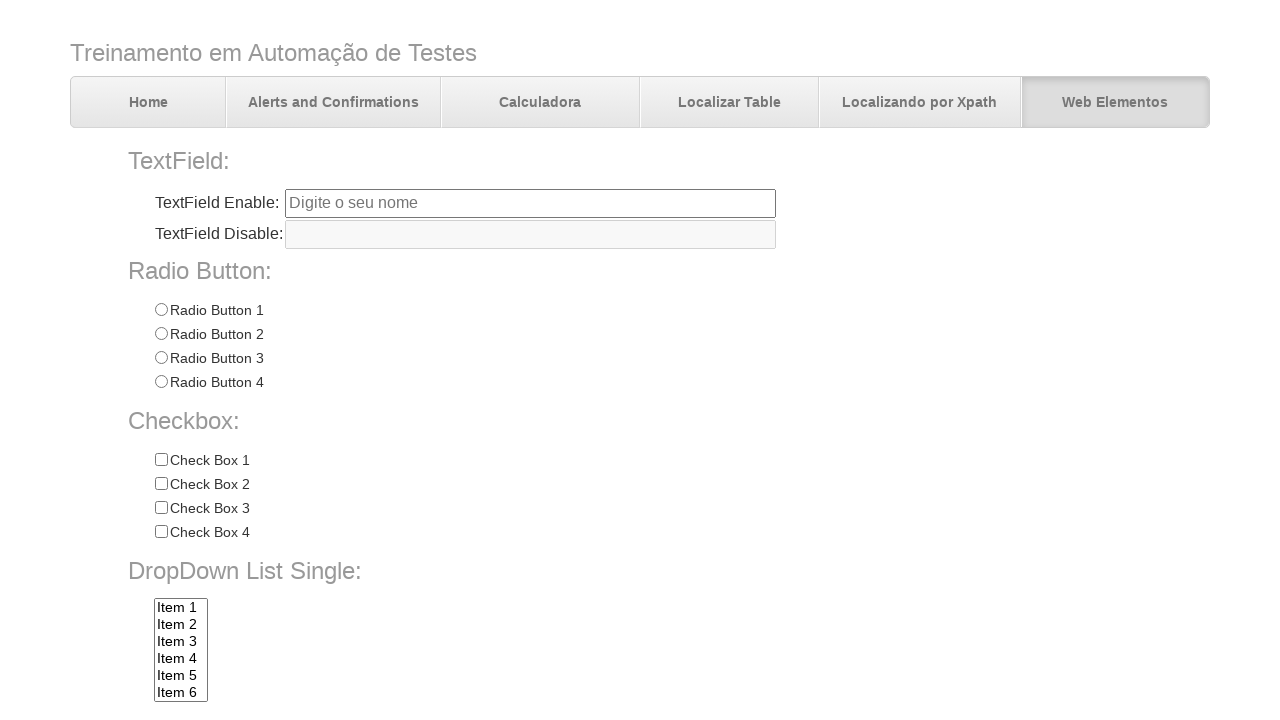

Clicked the confirm button to trigger dialog at (377, 672) on input[name='confirmbtn']
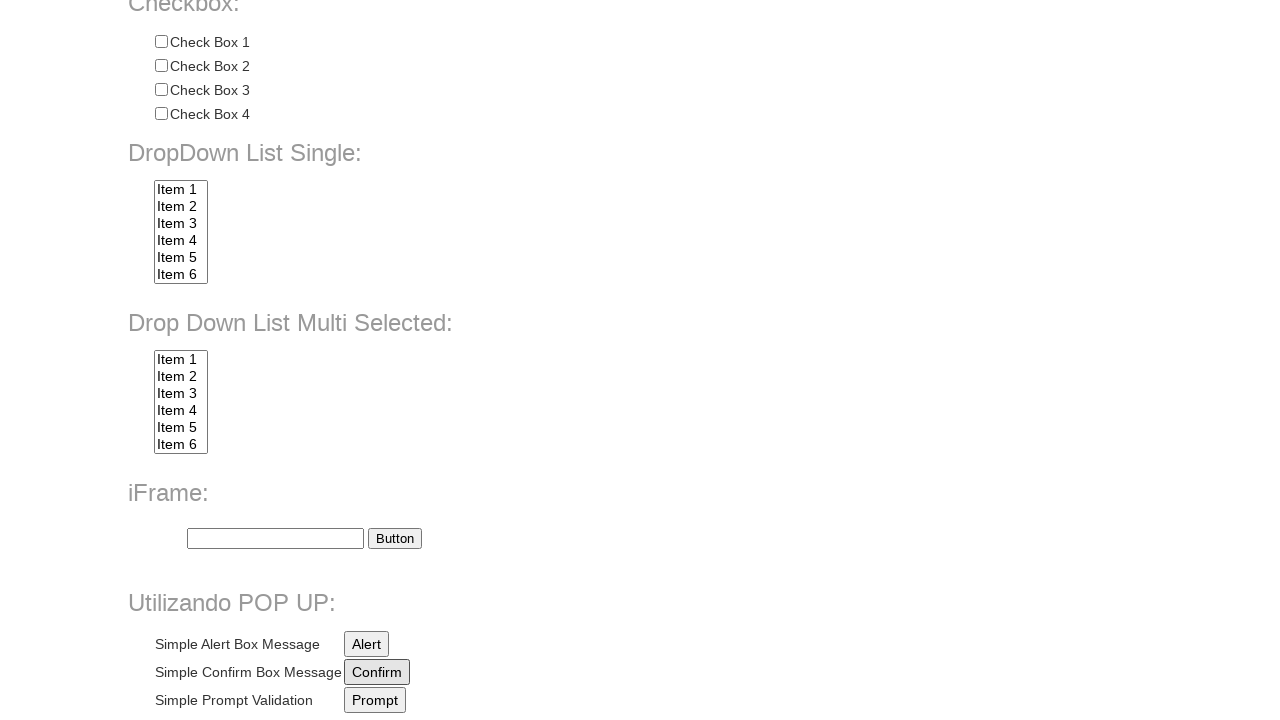

Accepted the confirm dialog
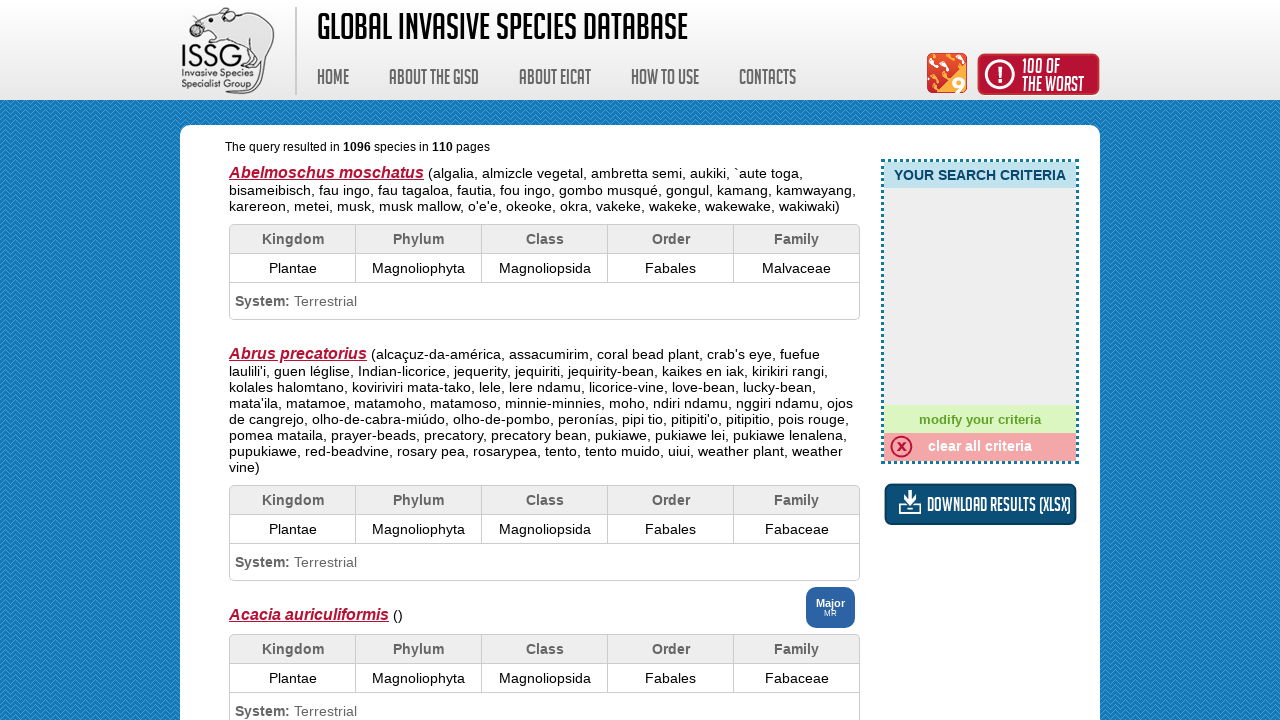

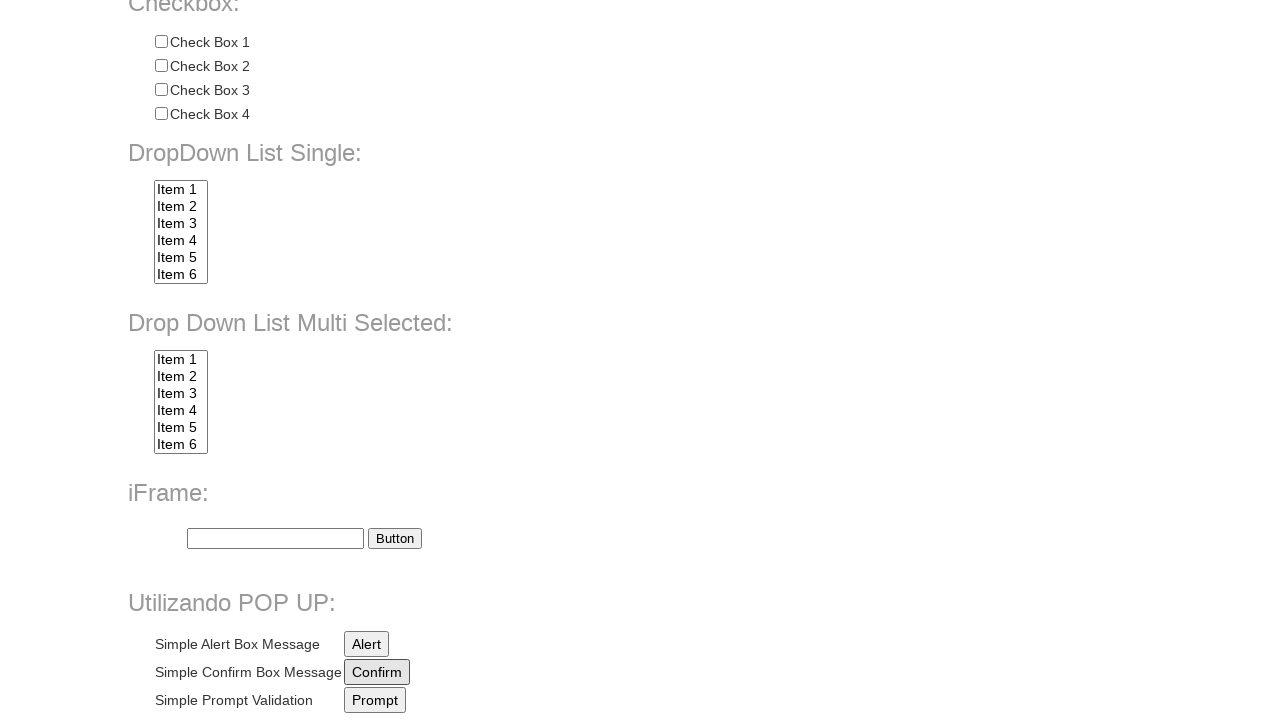